Tests confirmation alert functionality by clicking a button to trigger a confirmation dialog, verifying the alert text, and accepting it

Starting URL: https://training-support.net/webelements/alerts

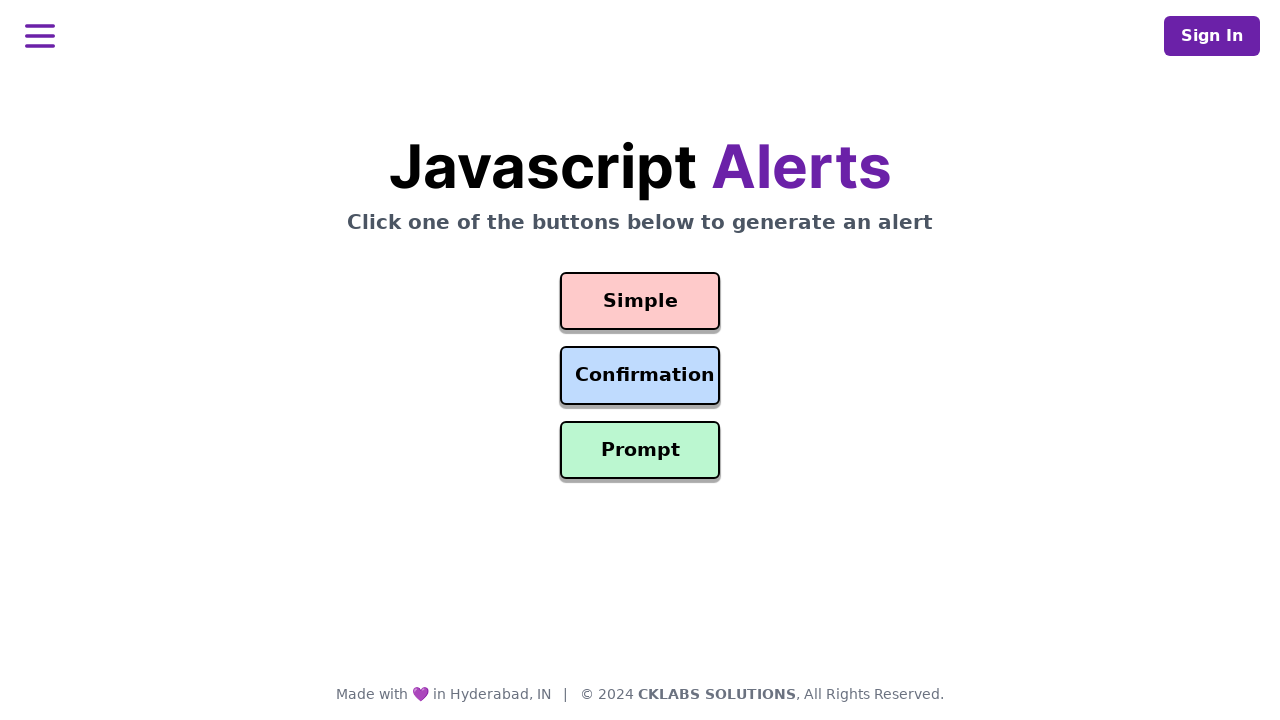

Accepted the confirmation alert
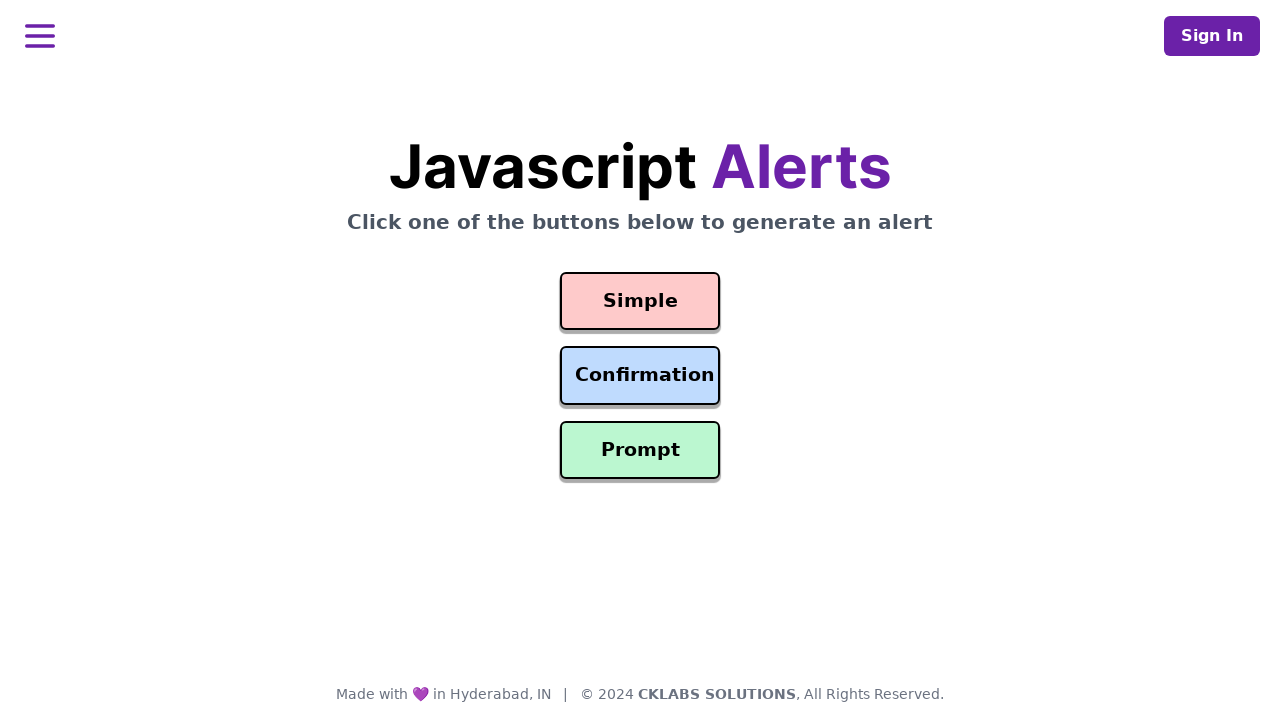

Clicked confirmation button to trigger alert dialog at (640, 376) on #confirmation
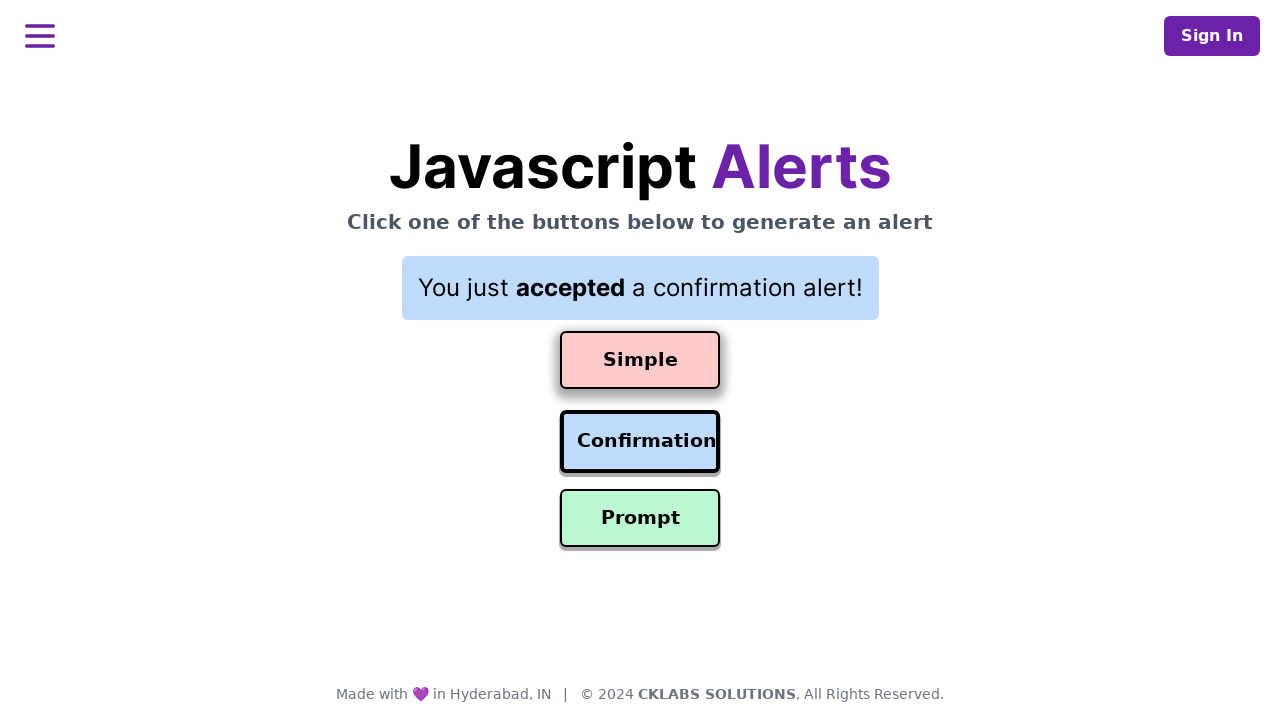

Waited for confirmation alert to be processed
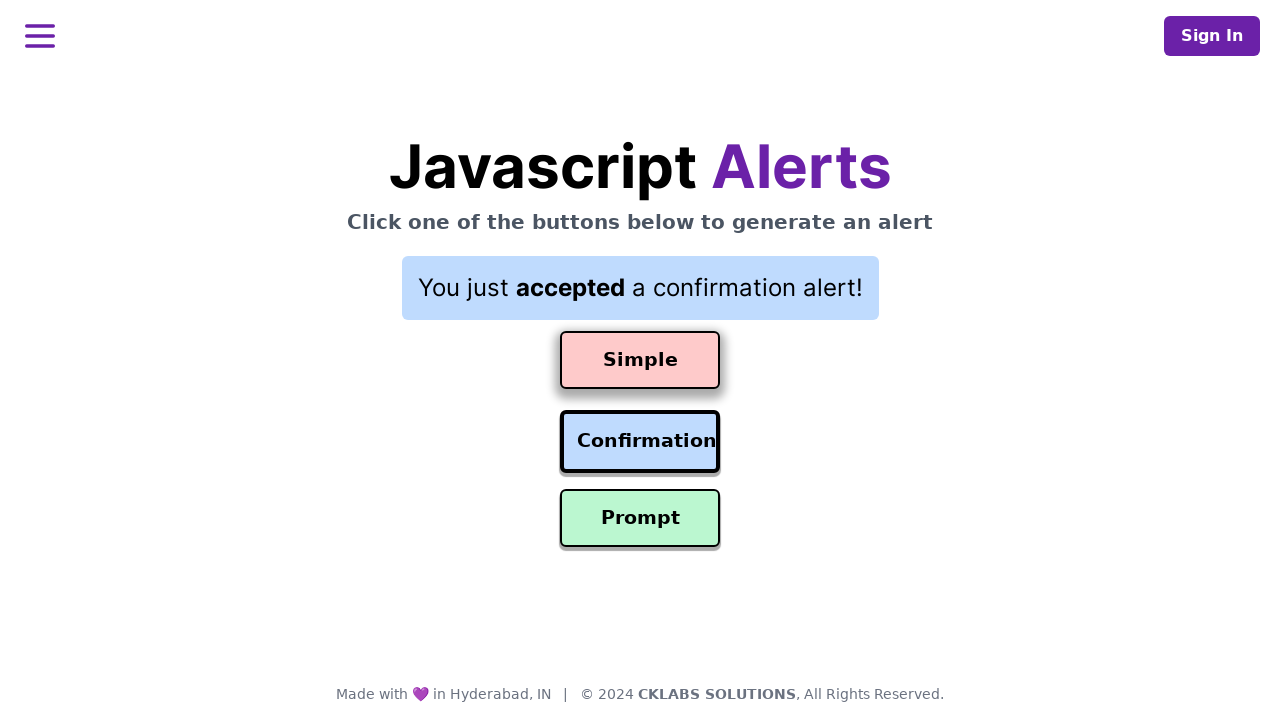

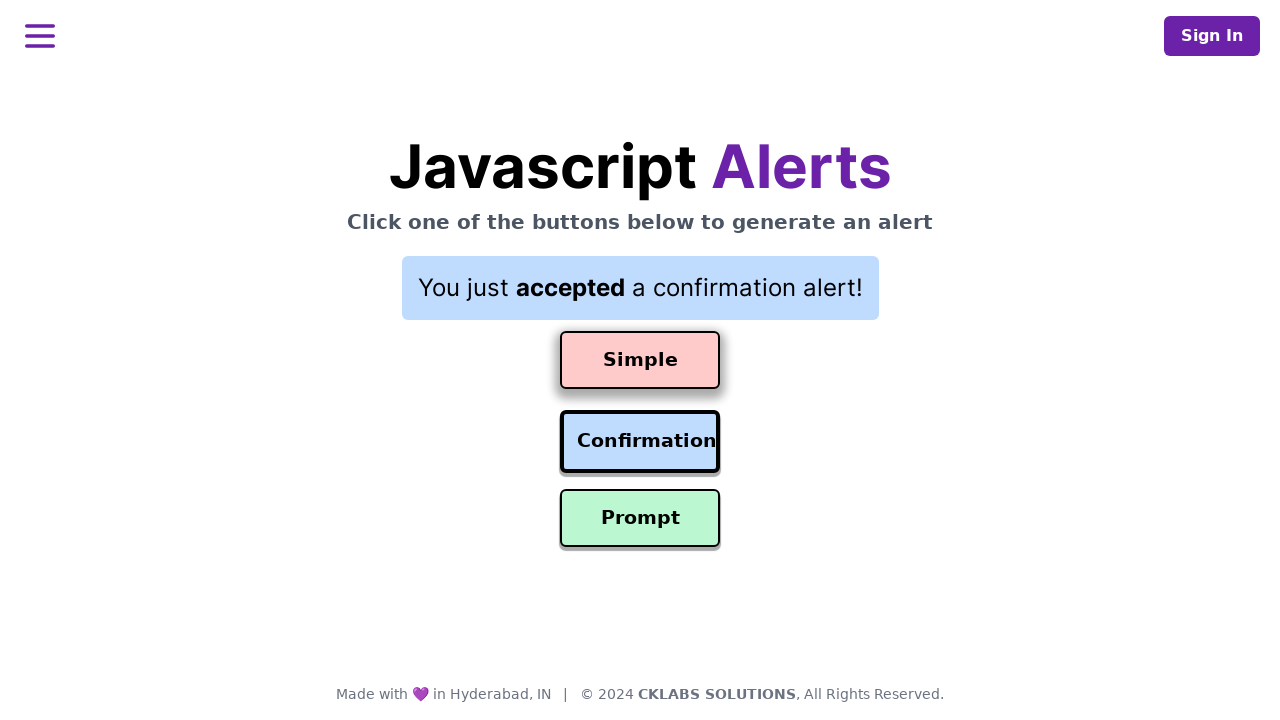